Tests the recipient search functionality on USASpending.gov by entering a search term and submitting the search form, then verifying search results appear with clickable links.

Starting URL: https://www.usaspending.gov/recipient

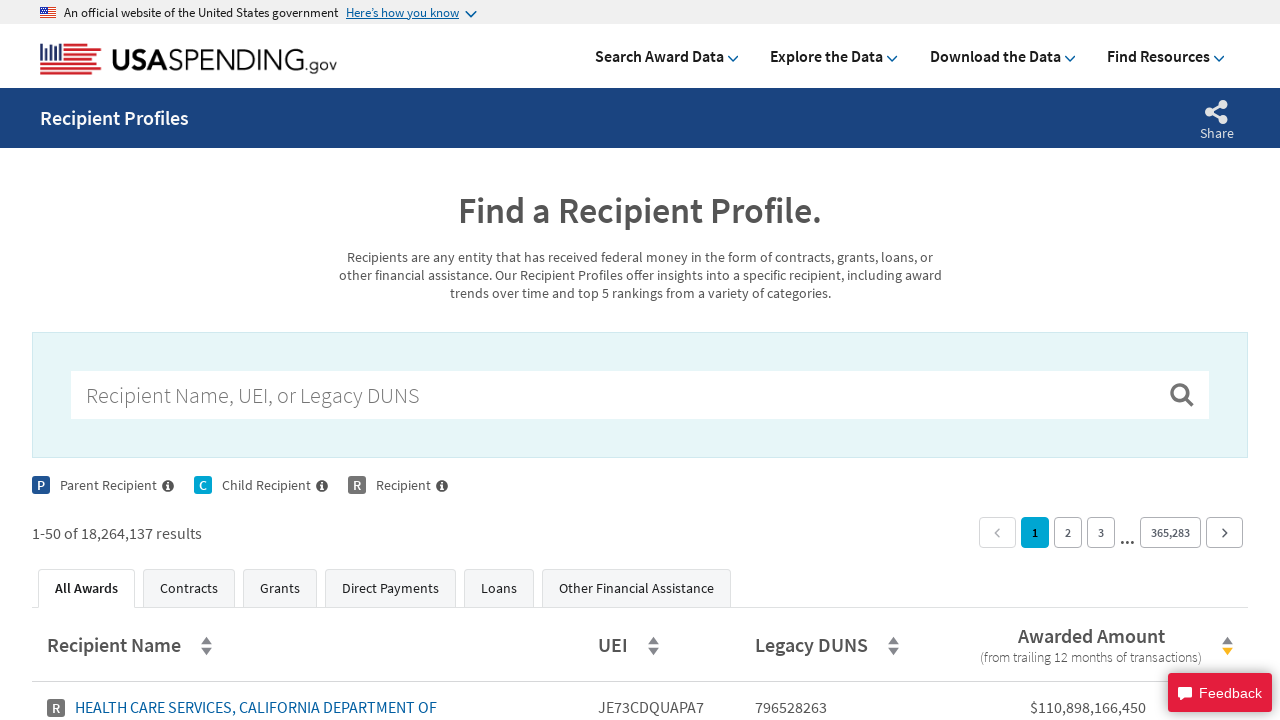

Search input field appeared on recipient search page
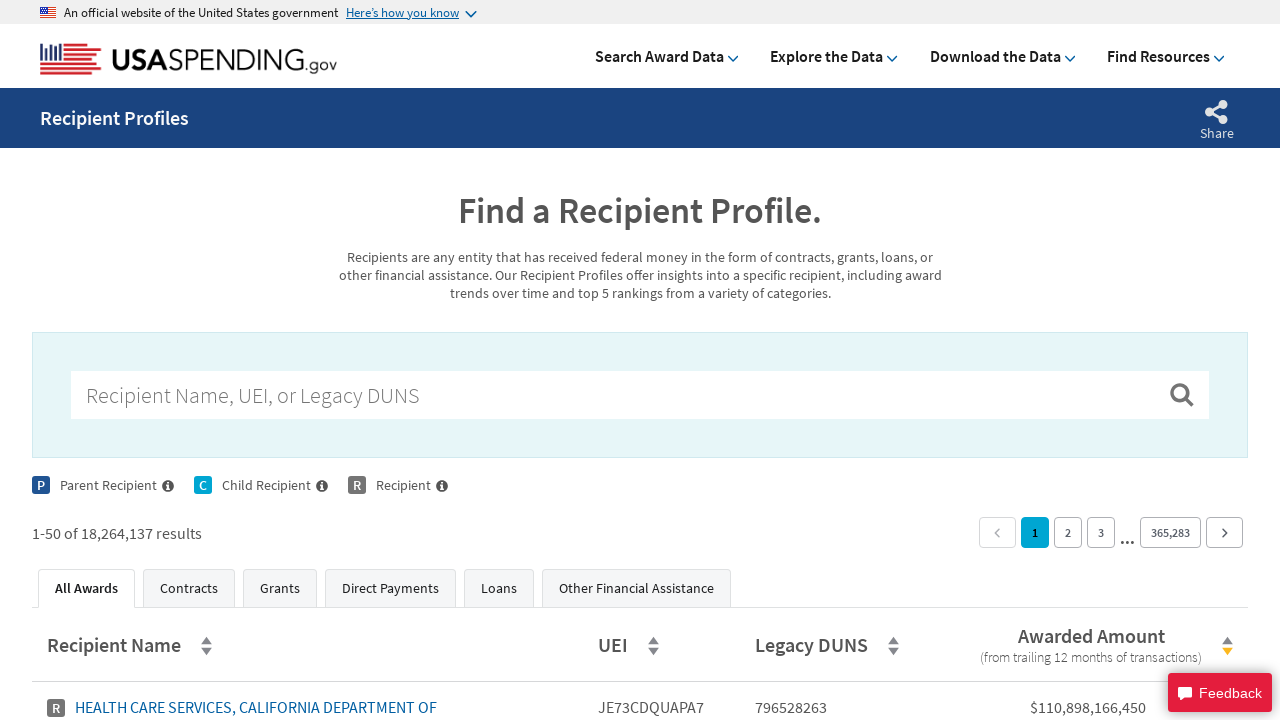

Entered search keyword 'LOCKHEED MARTIN' into search field on input.search-section__input
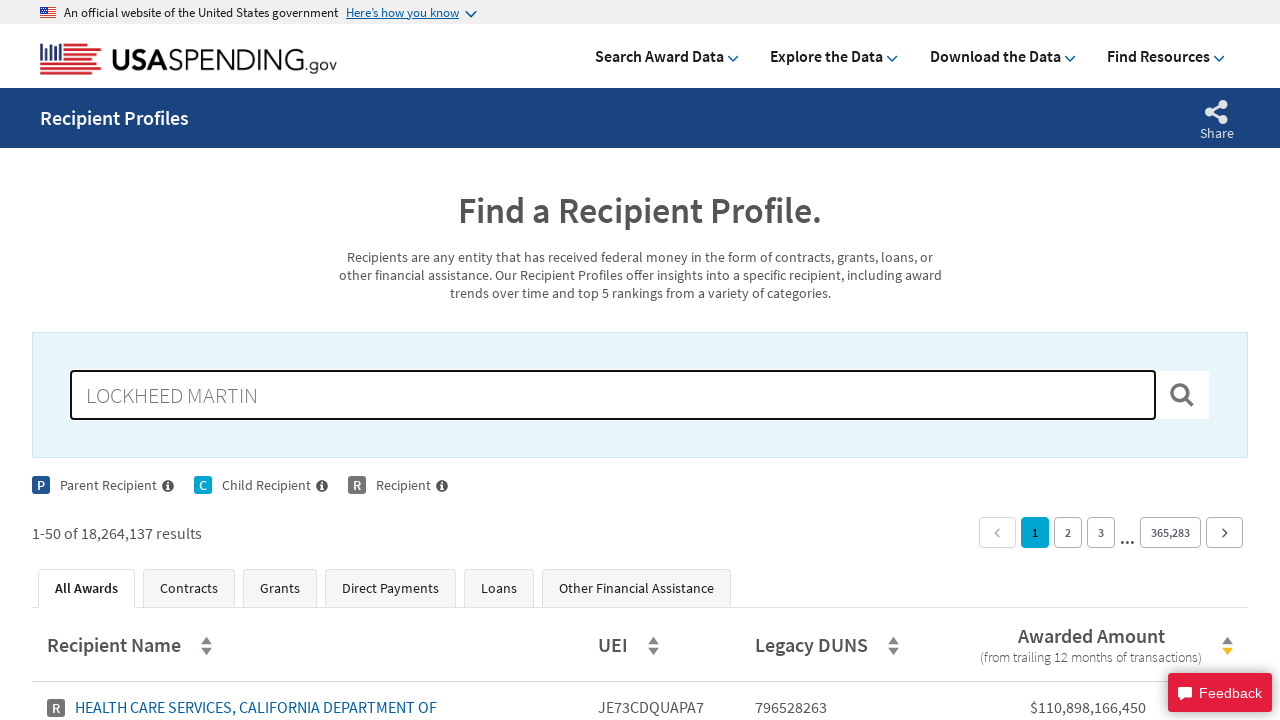

Clicked search button to submit the search form at (1182, 395) on button.search-section__button
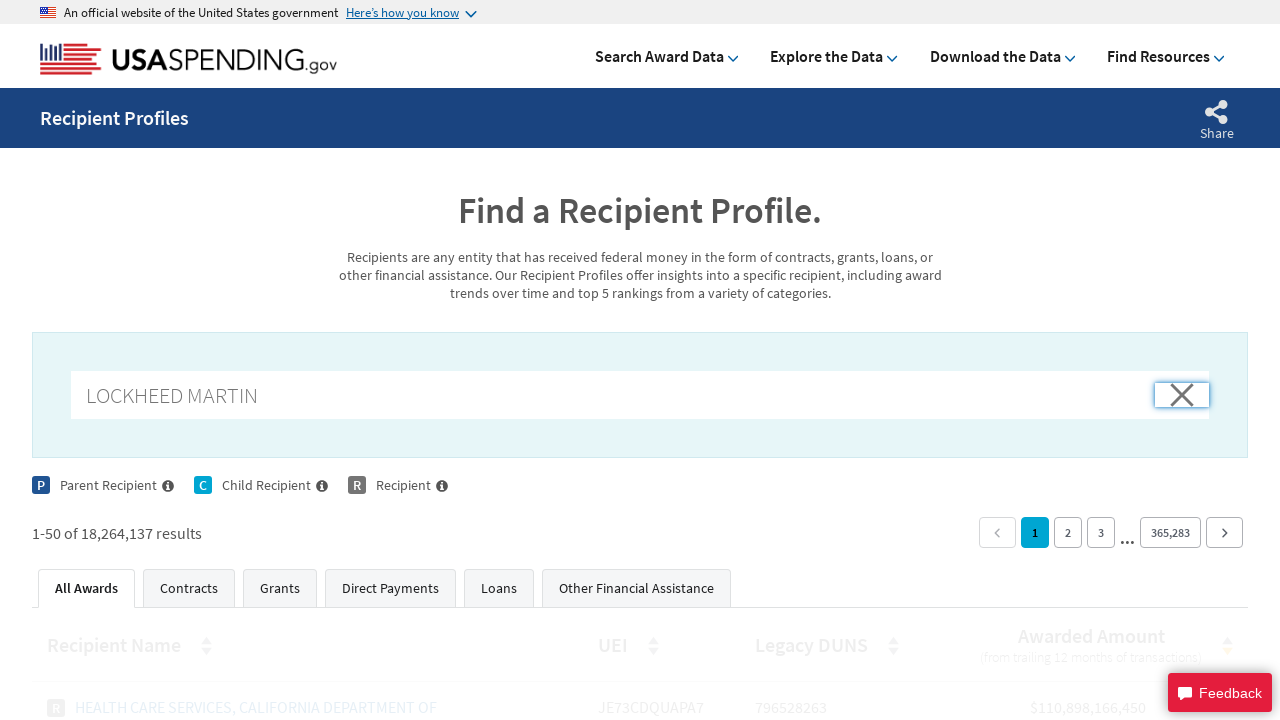

Search results loaded with clickable recipient links
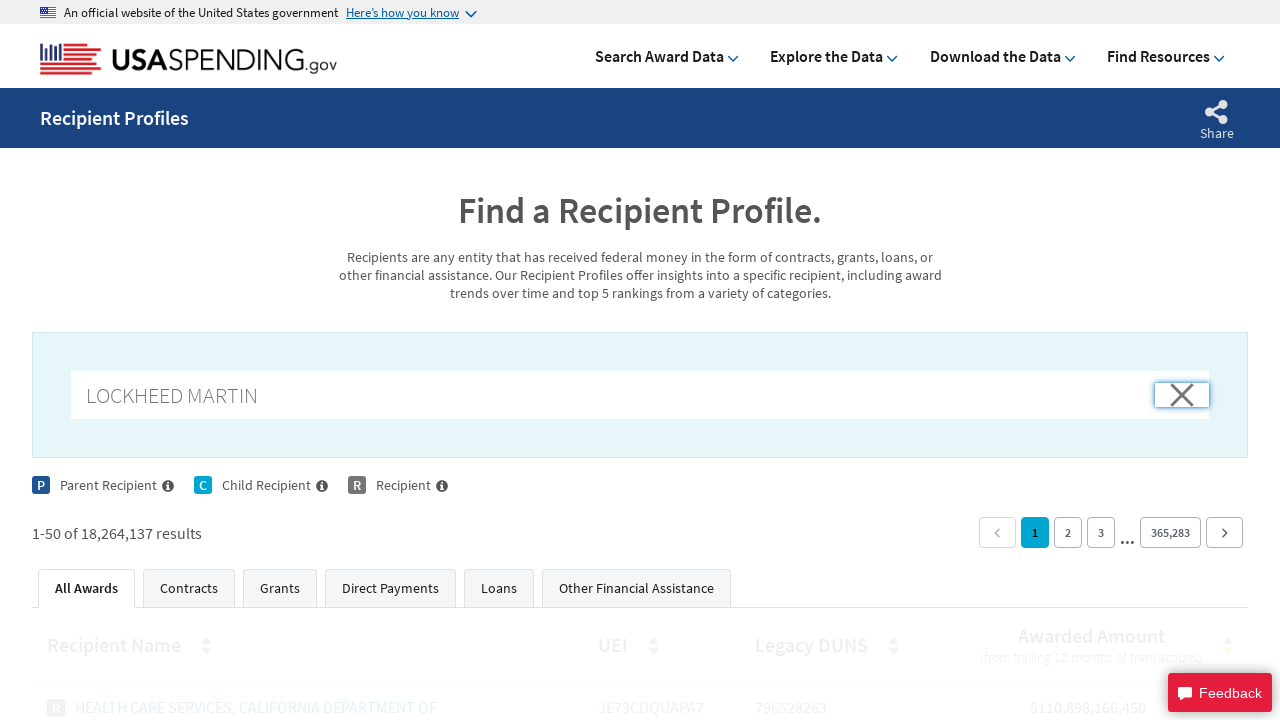

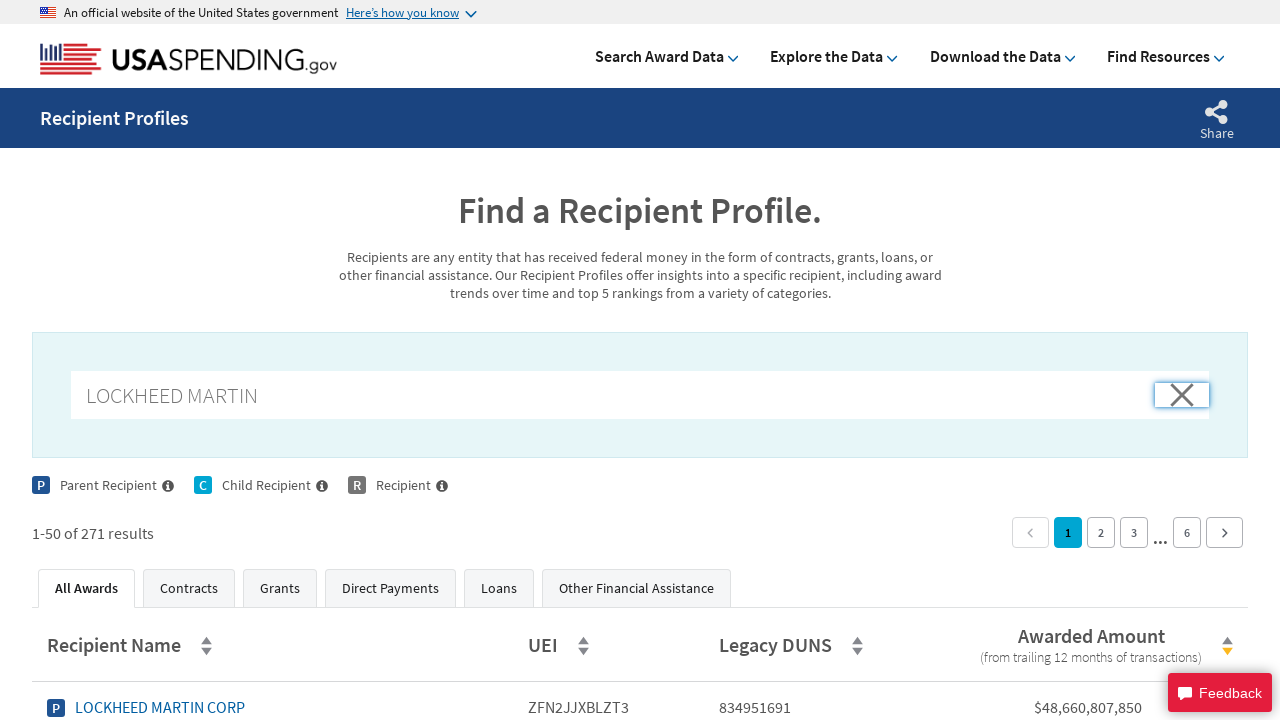